Tests the add-to-cart functionality on a demo e-commerce site by adding two products (Samsung Galaxy S6 and Nokia Lumia 1520) to the cart, handling alert confirmations, and navigating to the cart page to verify the products were added.

Starting URL: https://www.demoblaze.com/

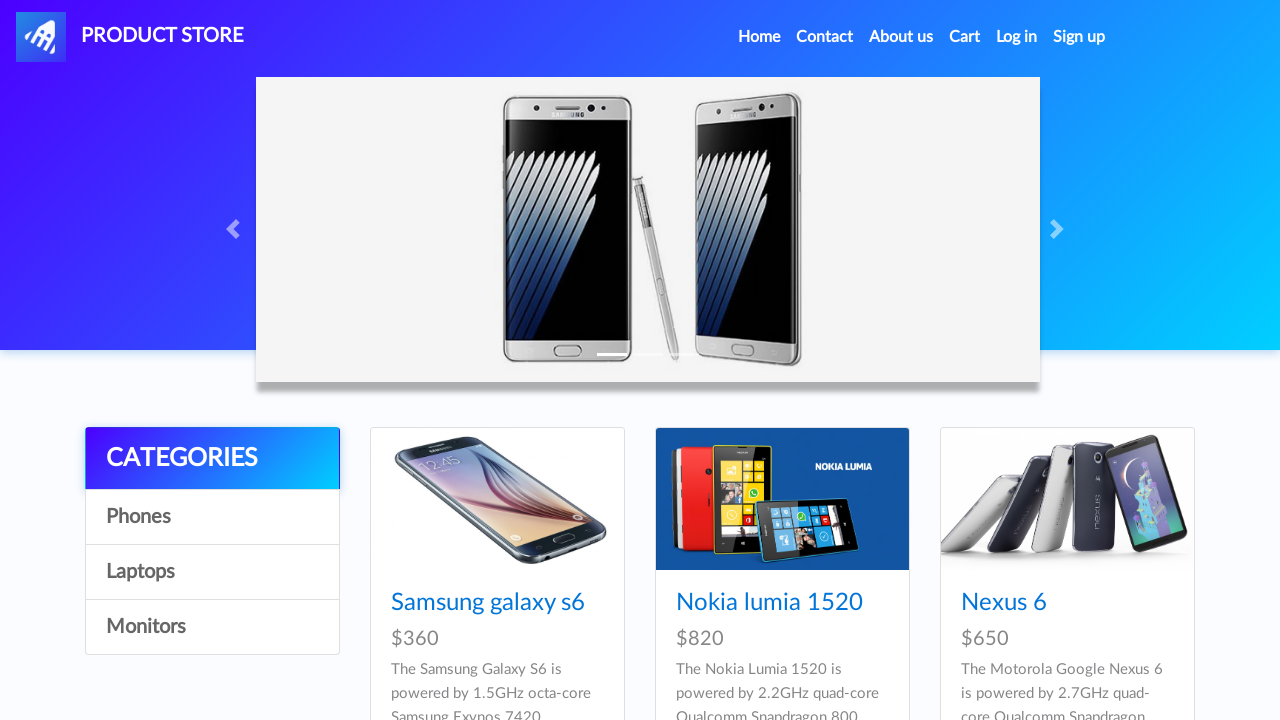

Waited for product list to load on demoblaze homepage
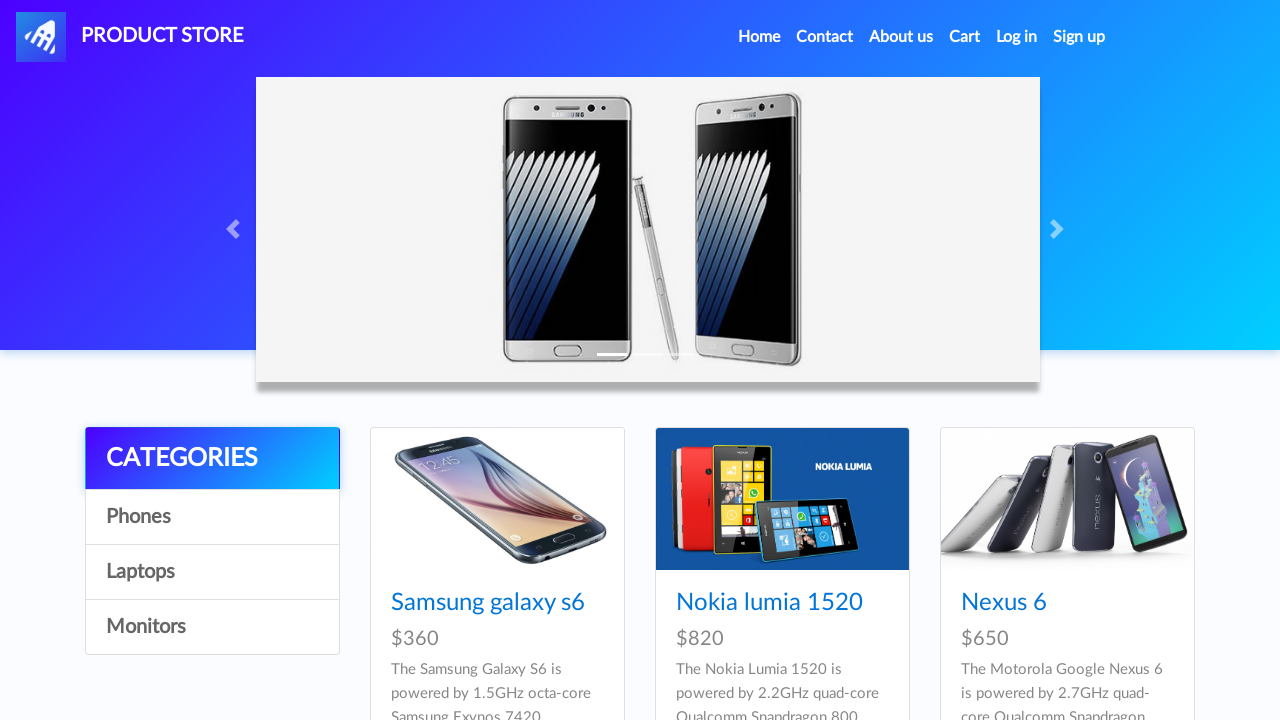

Clicked on Samsung Galaxy S6 product at (488, 603) on text=Samsung galaxy s6
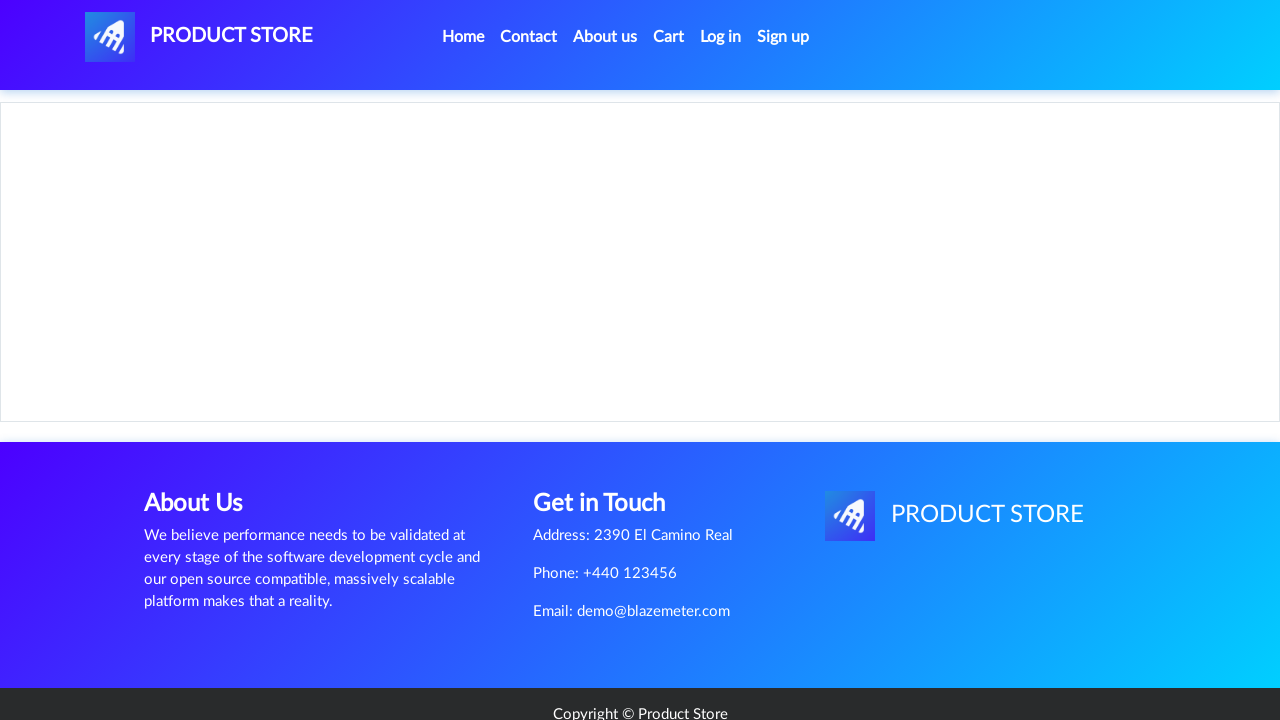

Product name element loaded on product details page
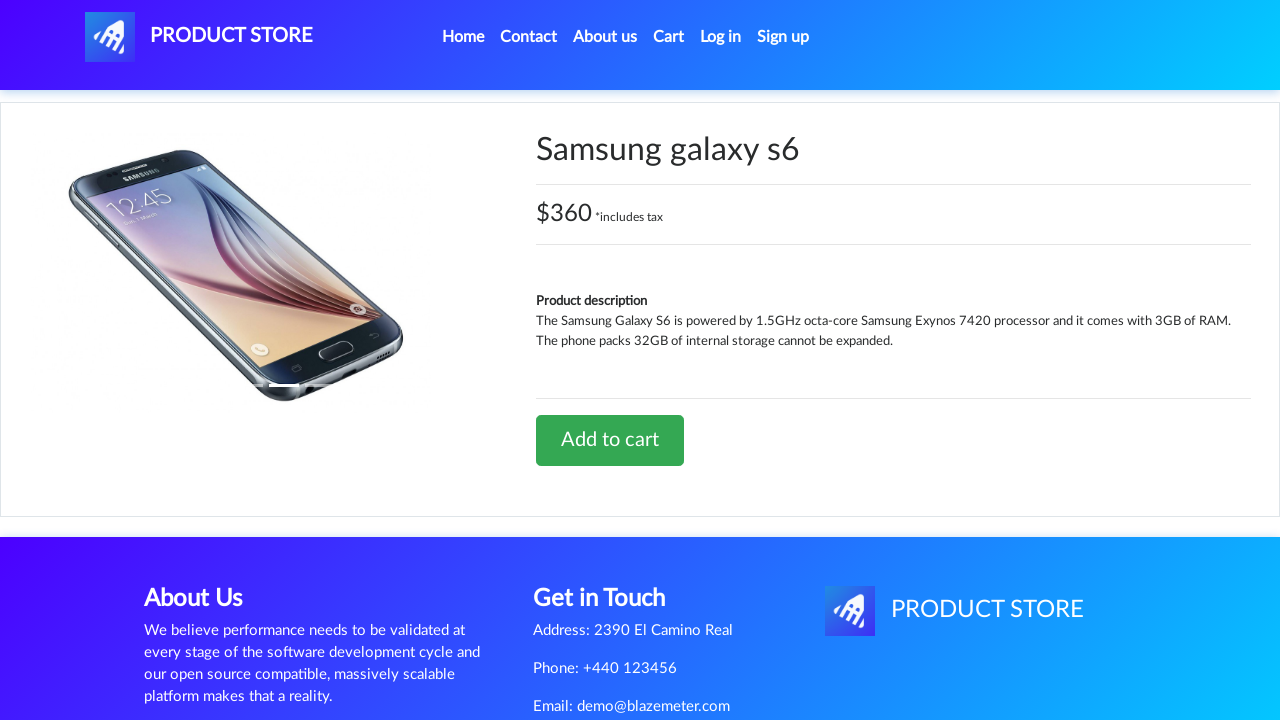

Product information section loaded
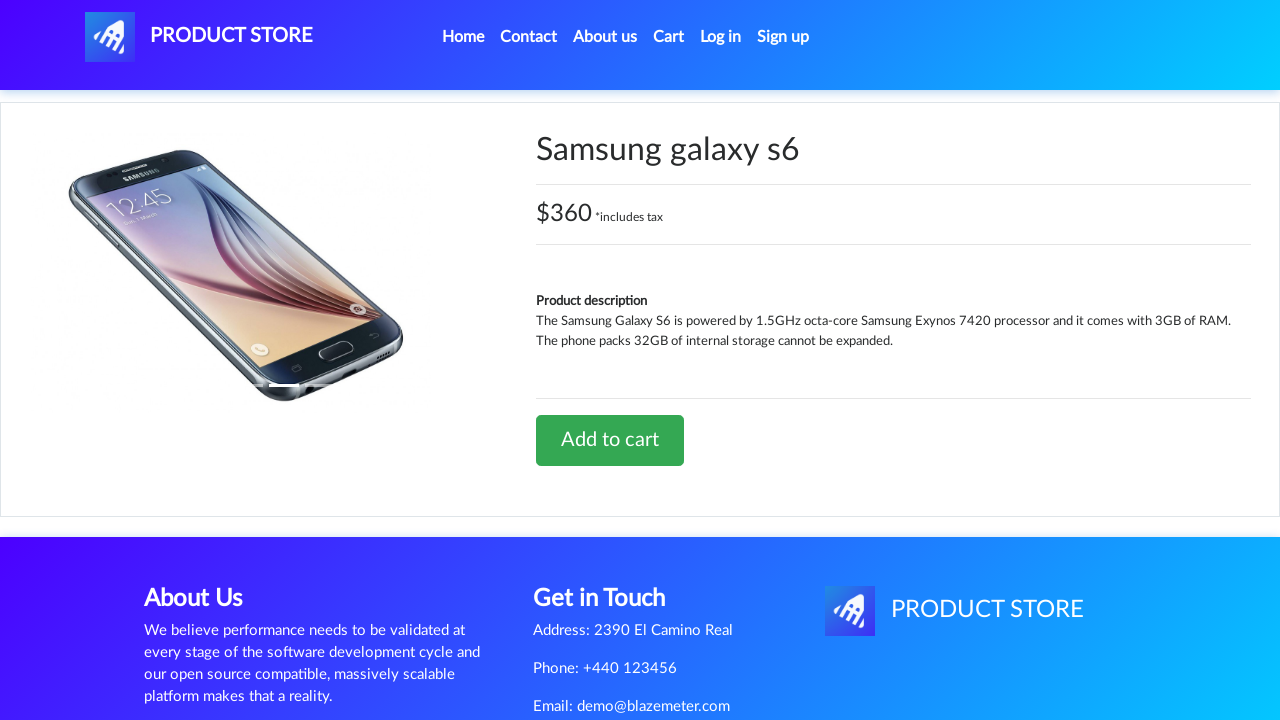

Clicked Add to cart button for Samsung Galaxy S6 at (610, 440) on text=Add to cart
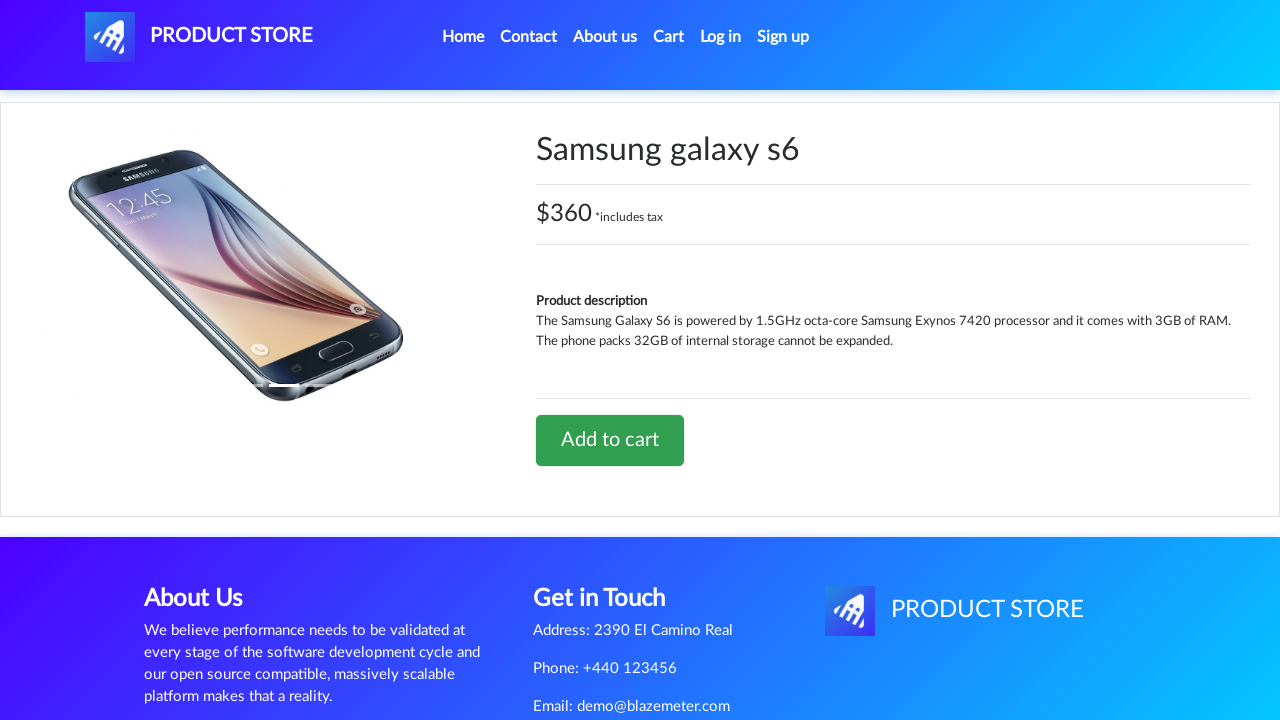

Set up dialog handler to accept confirmation alerts
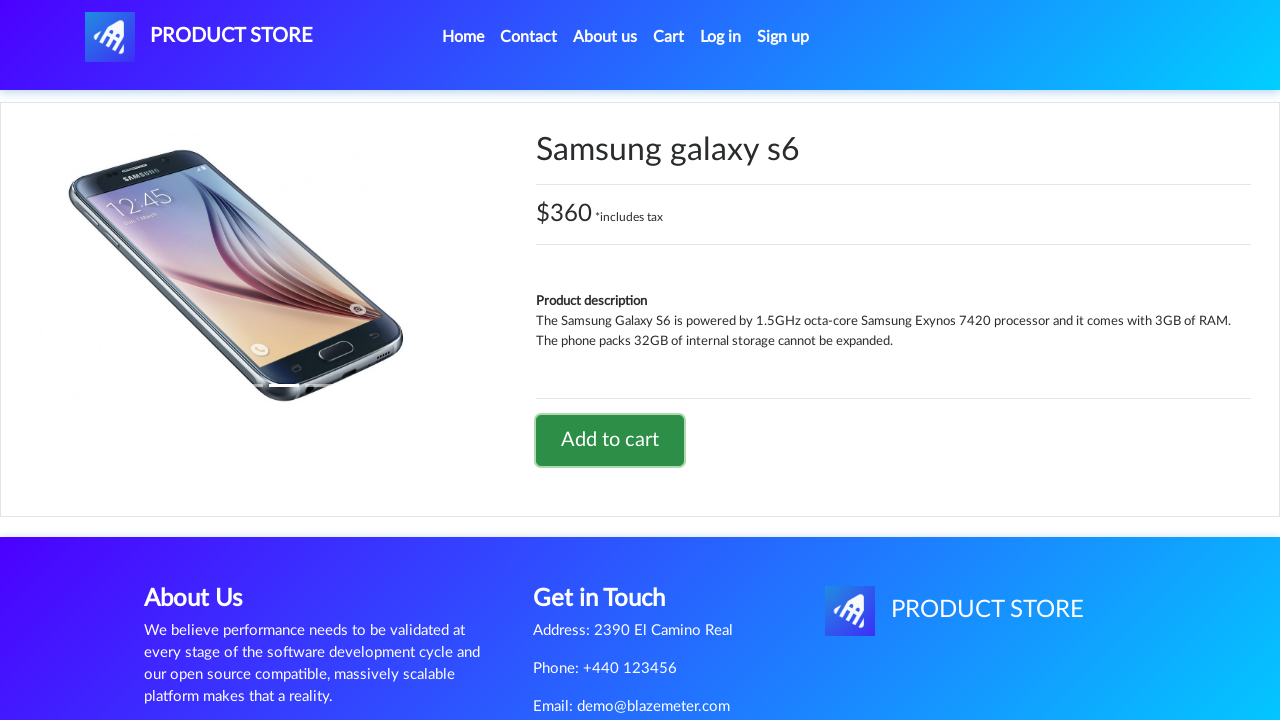

Waited for alert confirmation to process
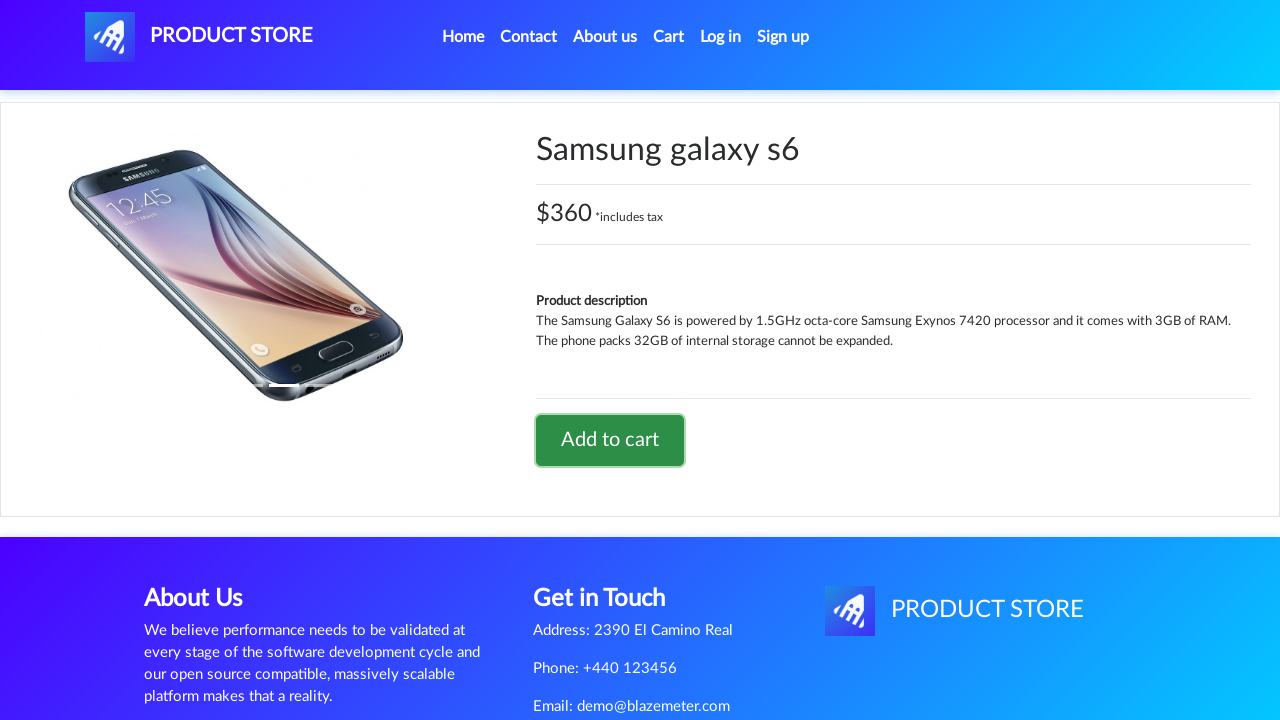

Clicked Home link to return to main product list at (463, 37) on .active > .nav-link
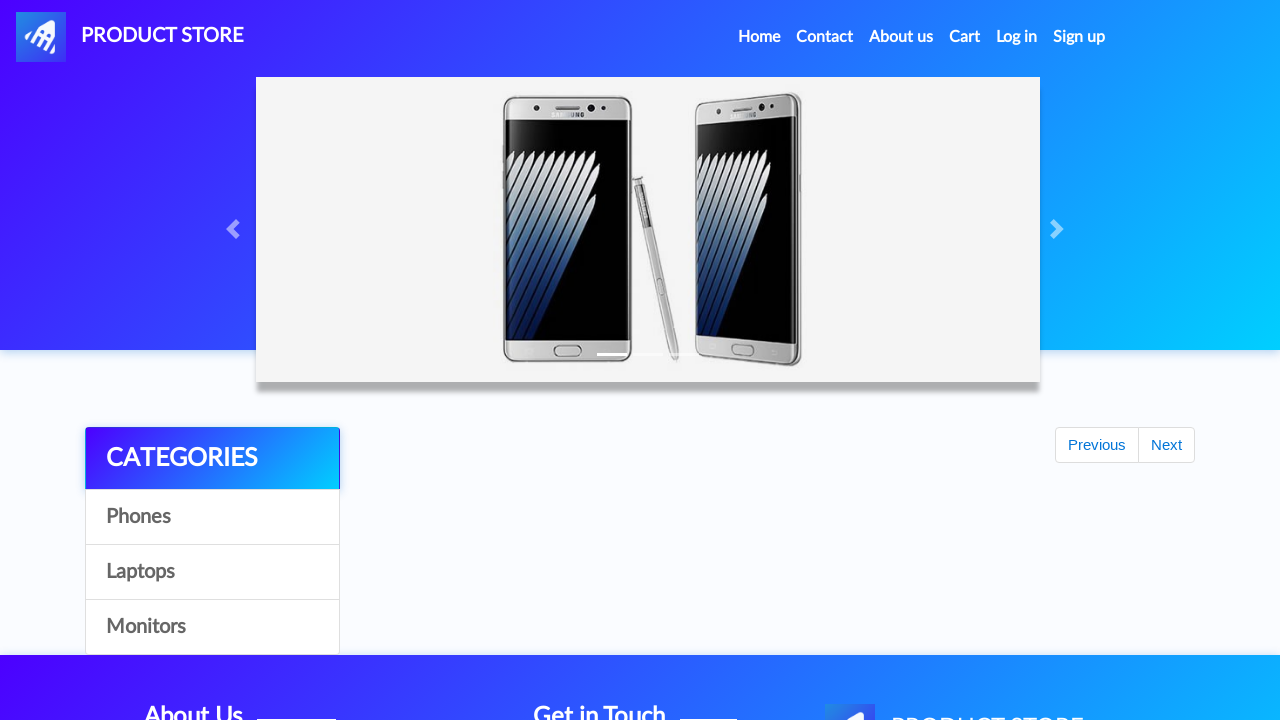

Product list reloaded on main page
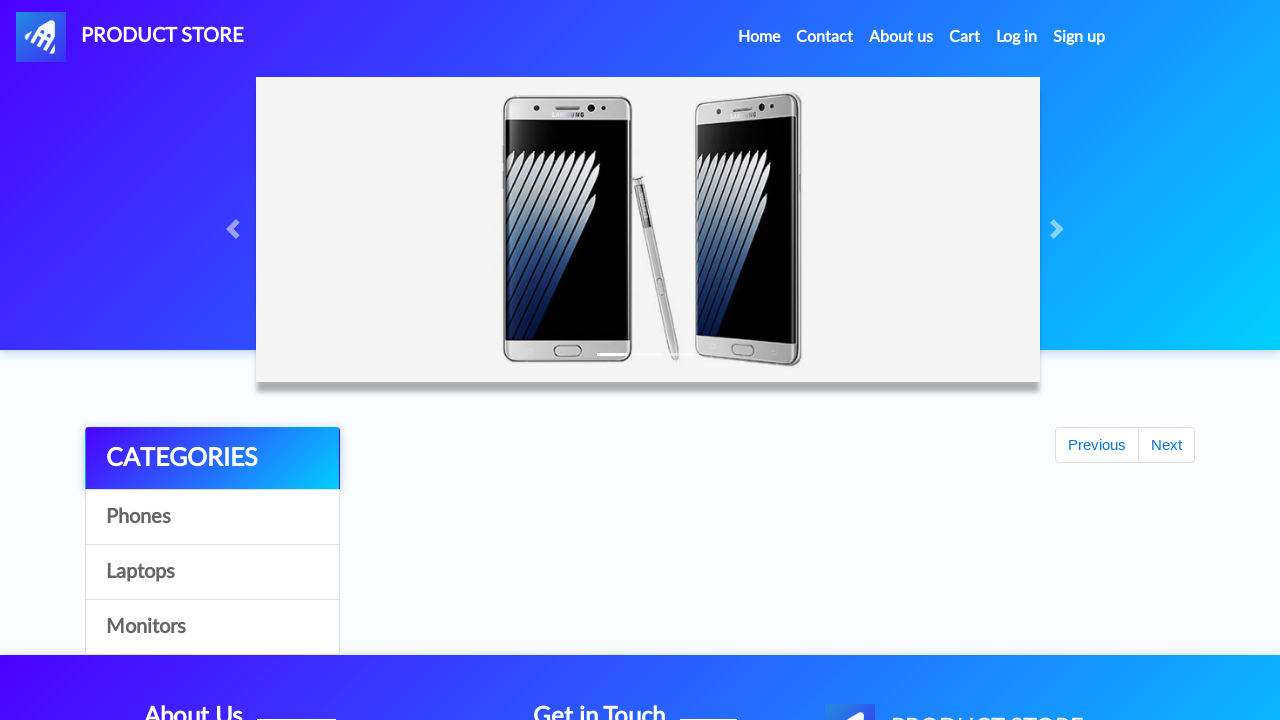

Clicked on Nokia Lumia 1520 product at (769, 603) on text=Nokia lumia 1520
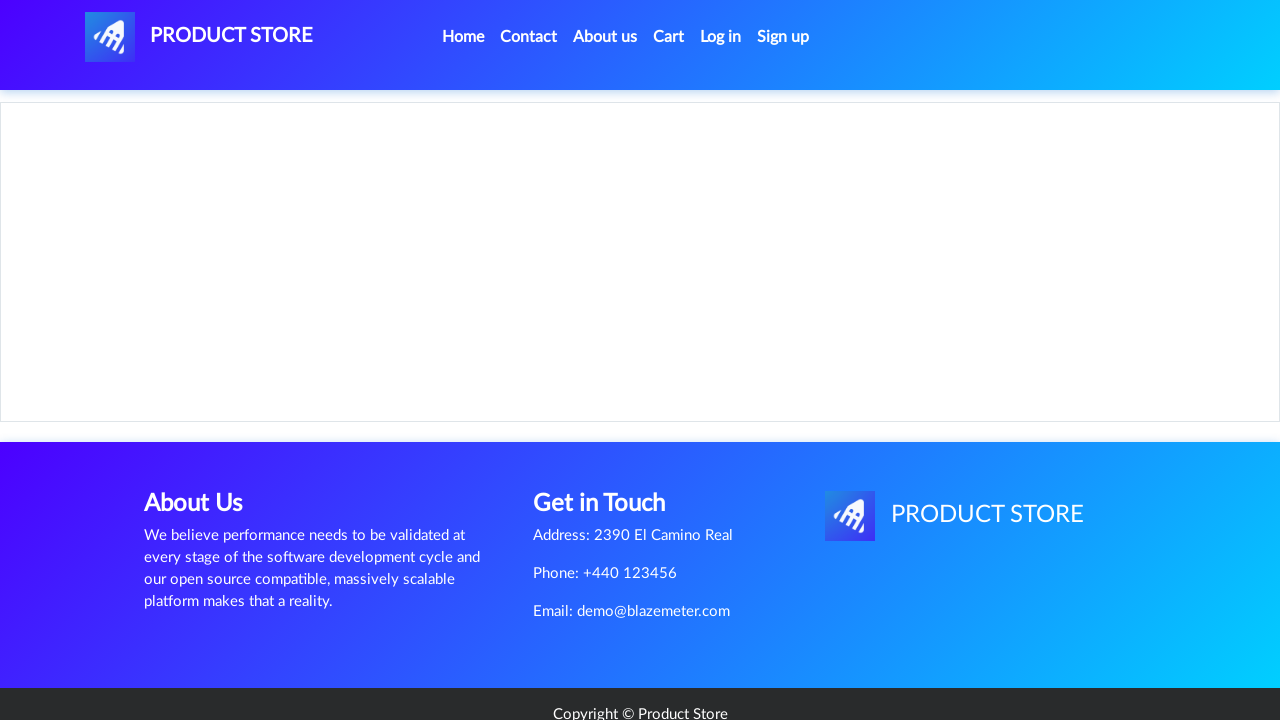

Product name element loaded for Nokia Lumia 1520
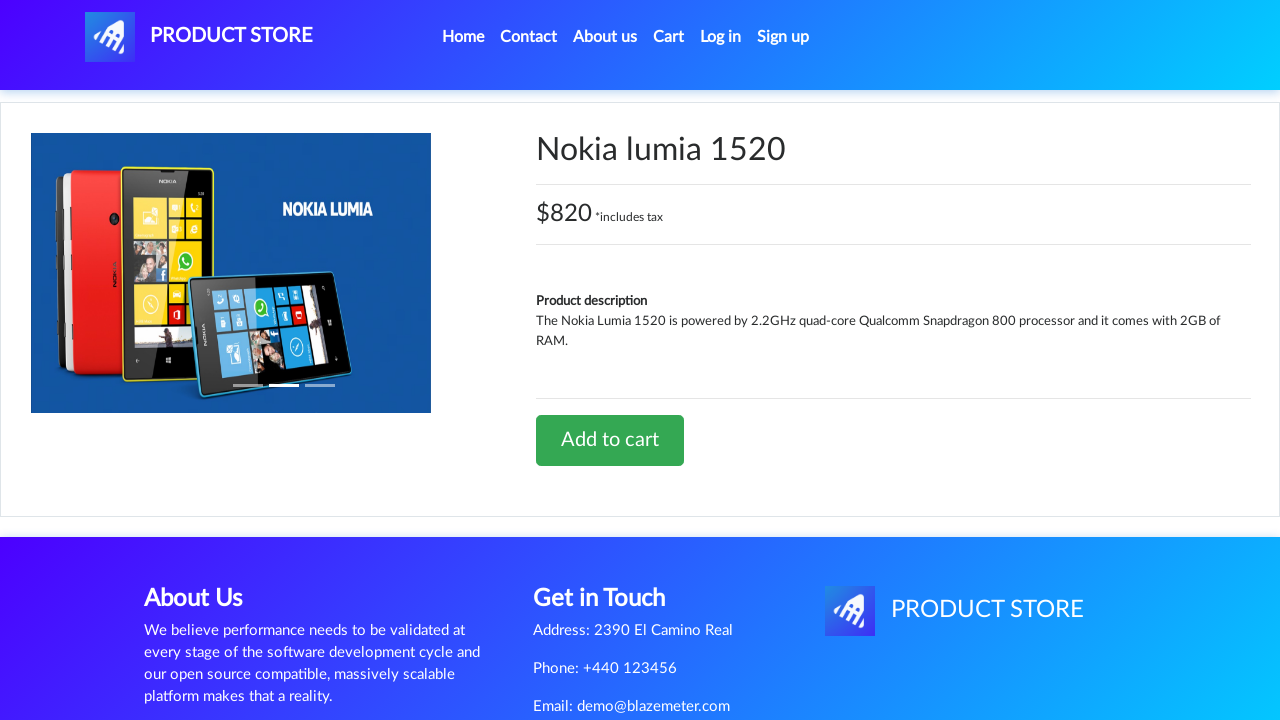

Product information section loaded for Nokia Lumia 1520
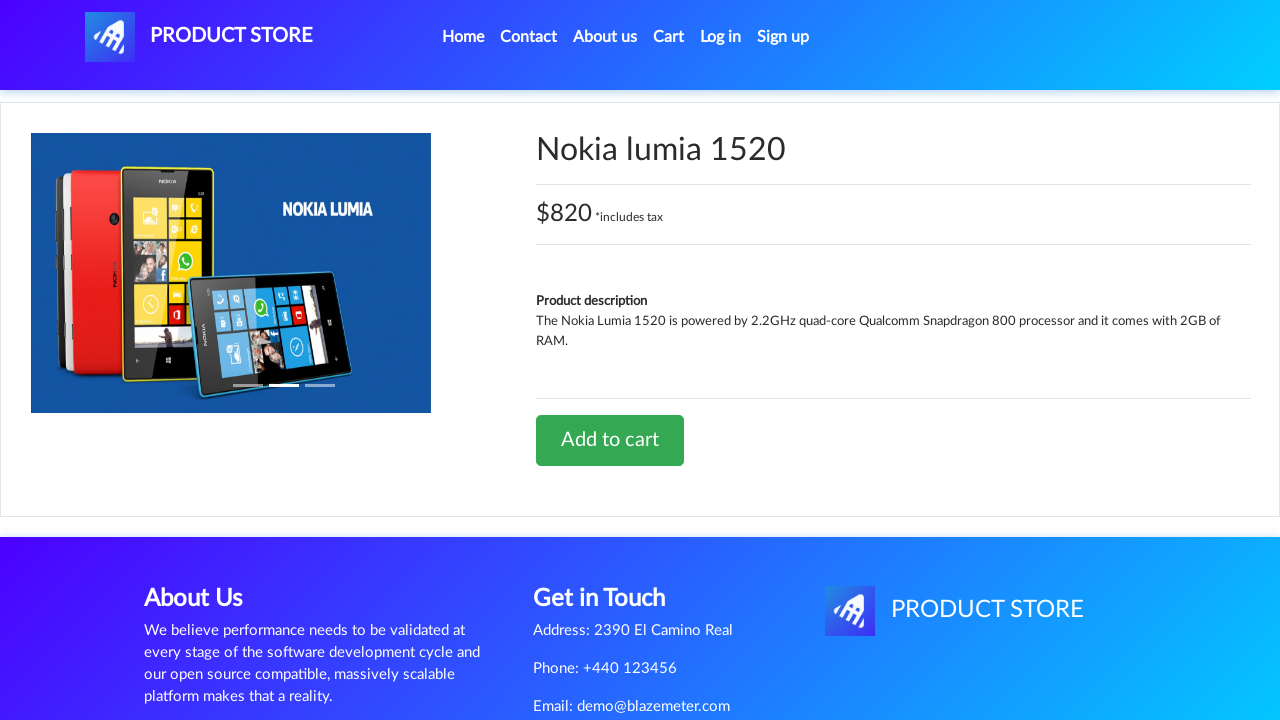

Clicked Add to cart button for Nokia Lumia 1520 at (610, 440) on text=Add to cart
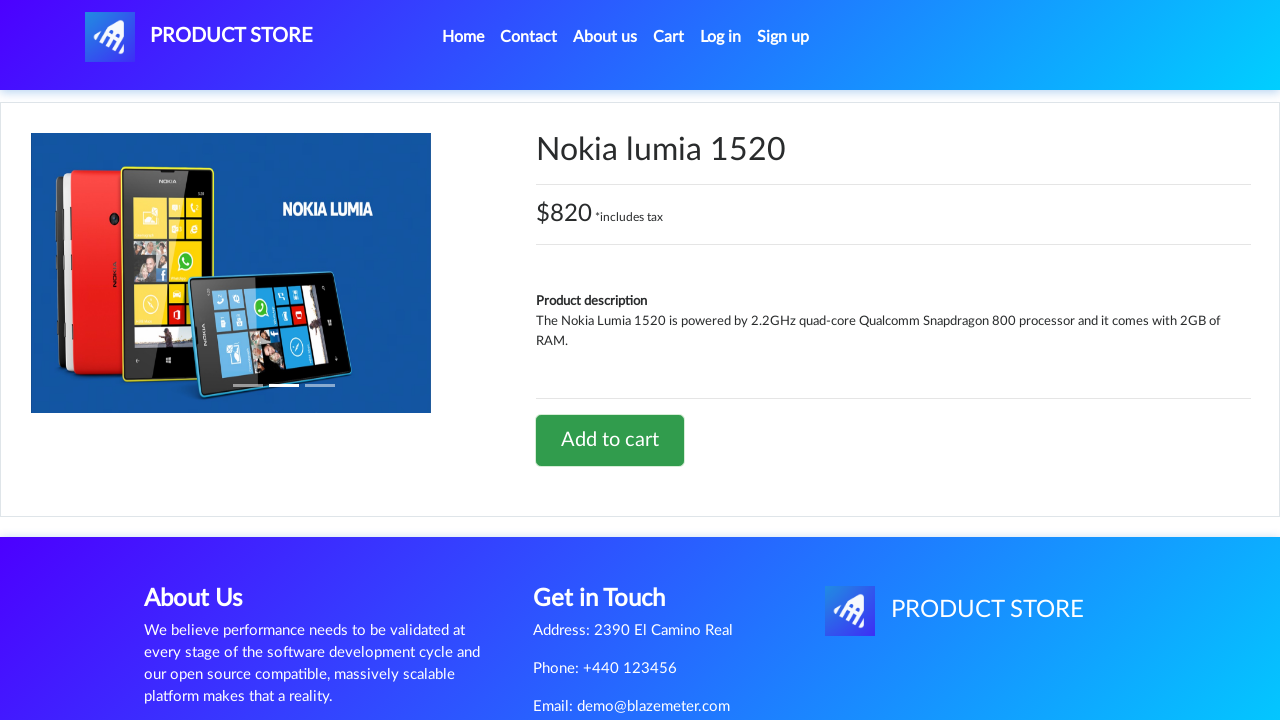

Waited for alert confirmation to process
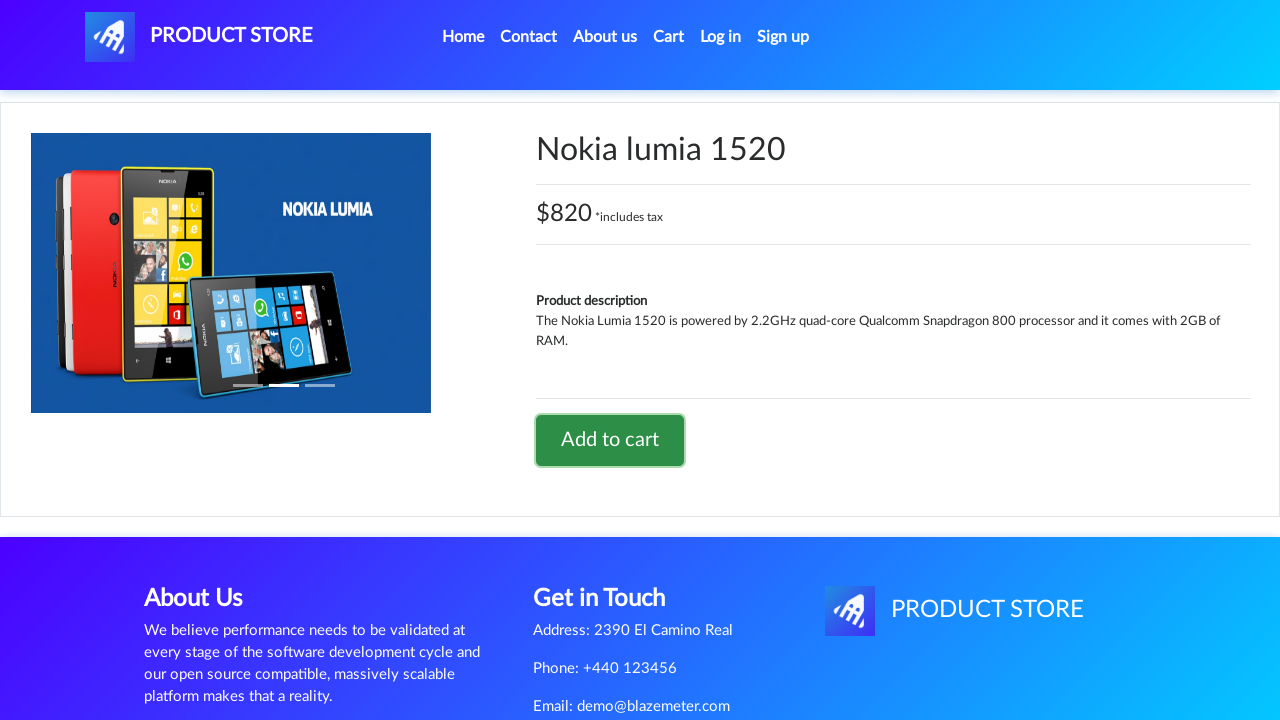

Clicked Cart link to navigate to cart page at (669, 37) on #cartur
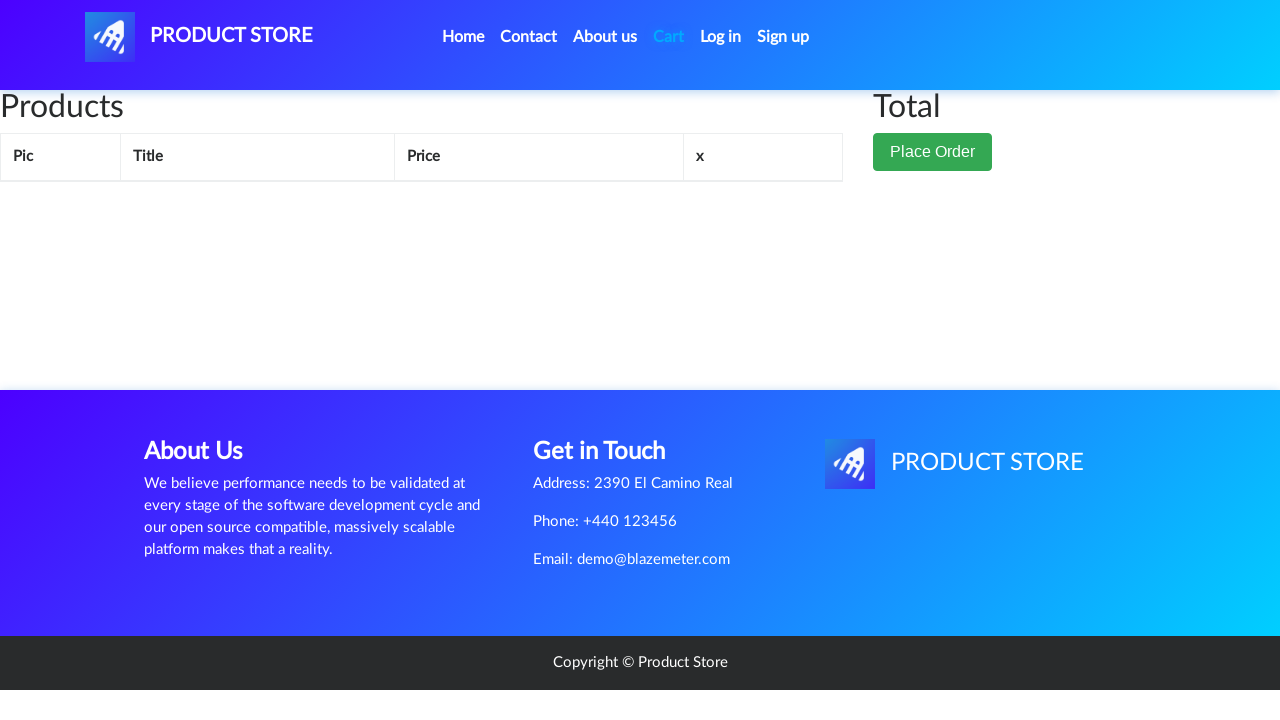

Cart table loaded with products (Samsung Galaxy S6 and Nokia Lumia 1520)
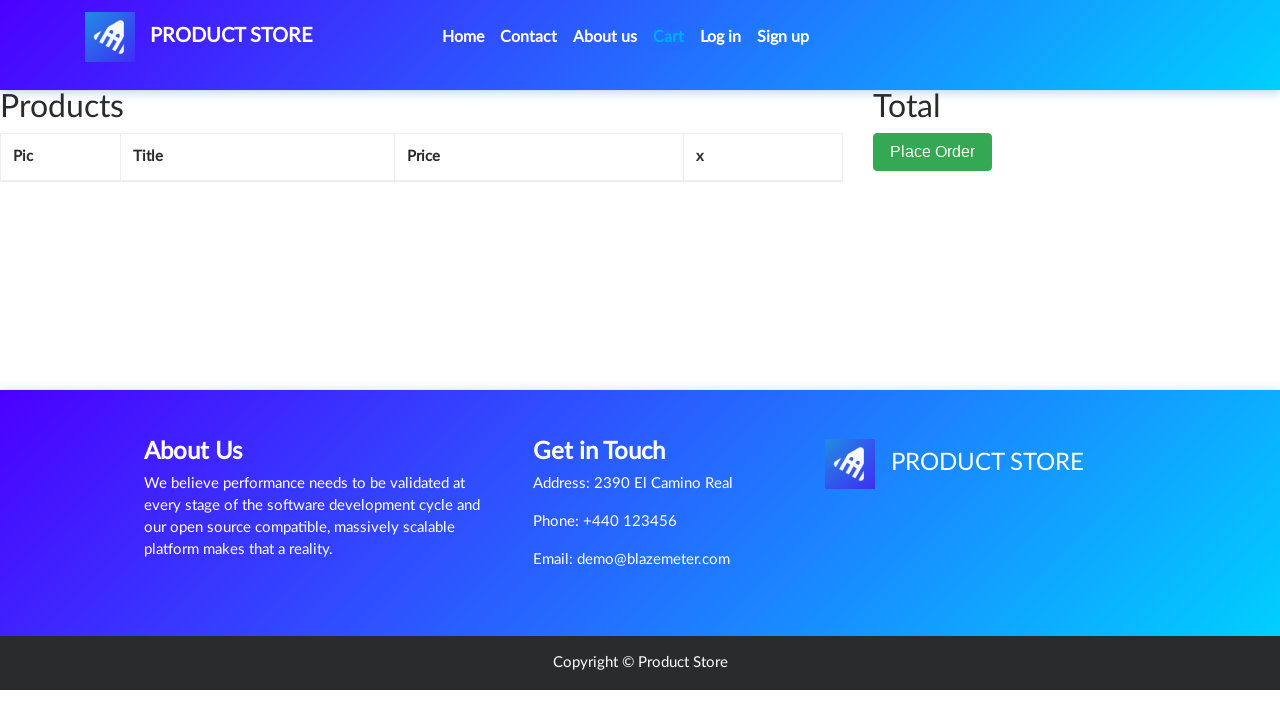

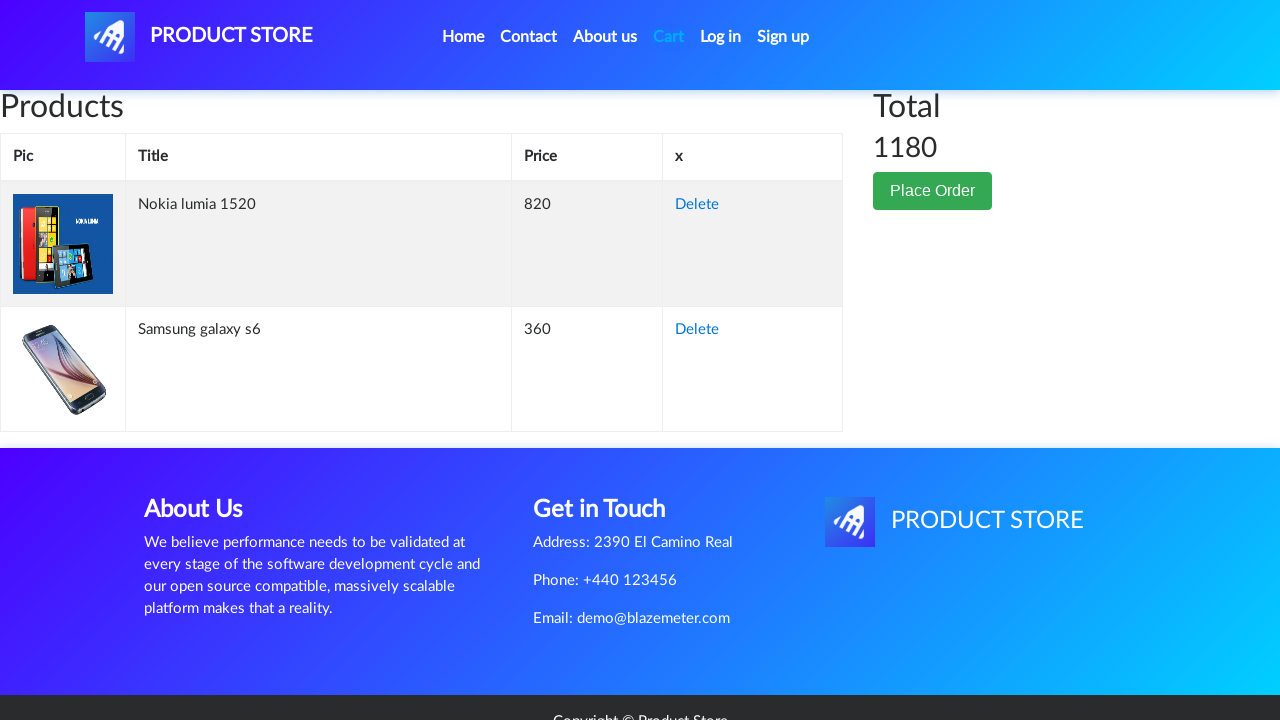